Tests static dropdown selection functionality by selecting currency options using different selection methods (by value, index, and visible text)

Starting URL: https://rahulshettyacademy.com/dropdownsPractise/

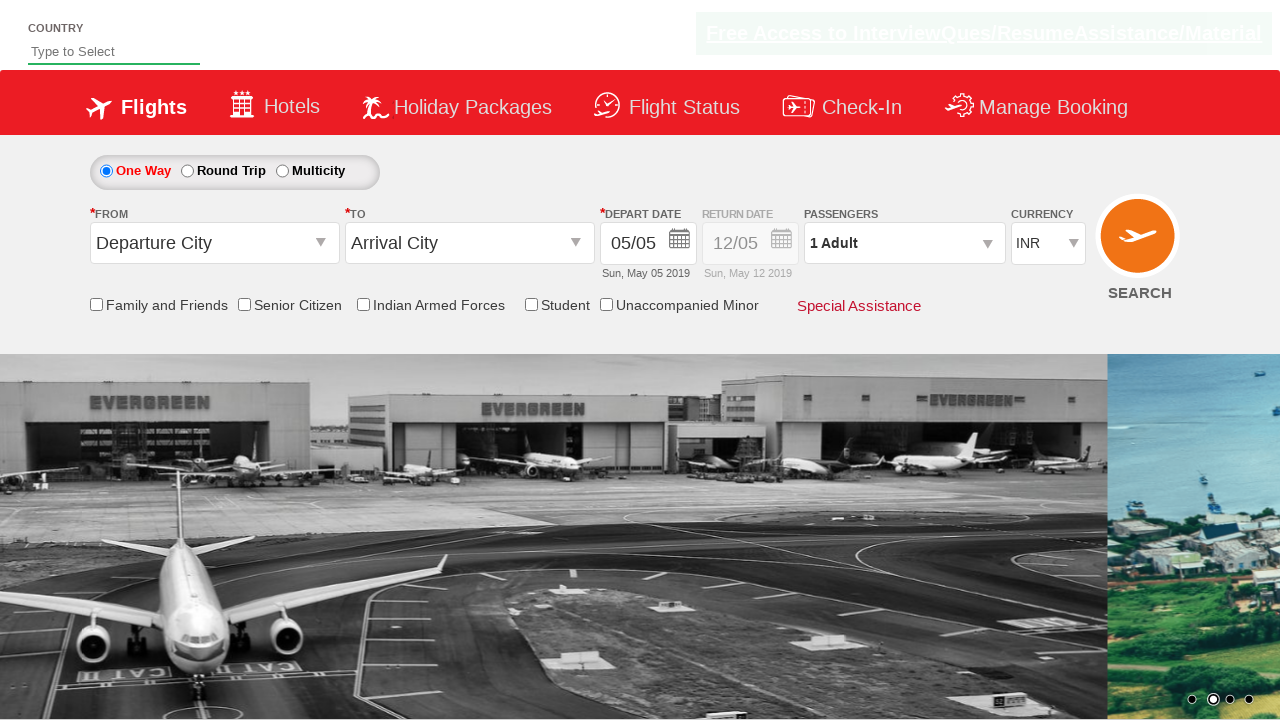

Located currency dropdown element
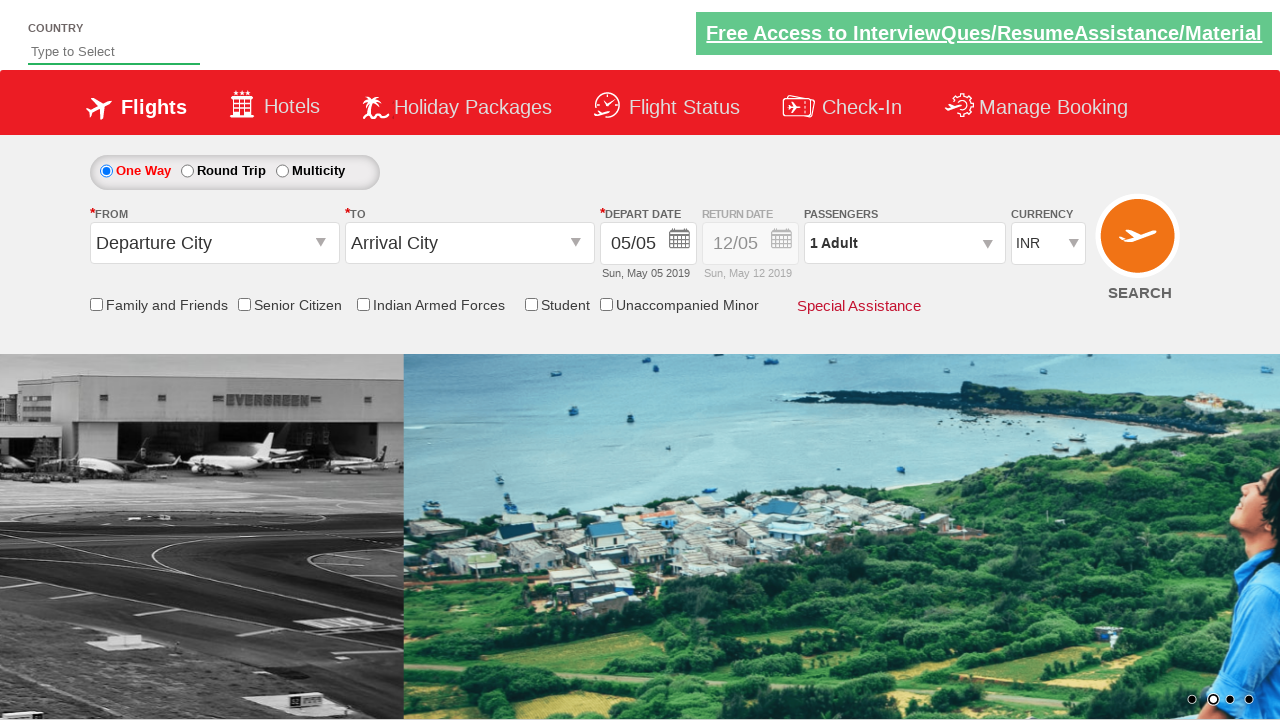

Selected INR currency option by value on #ctl00_mainContent_DropDownListCurrency
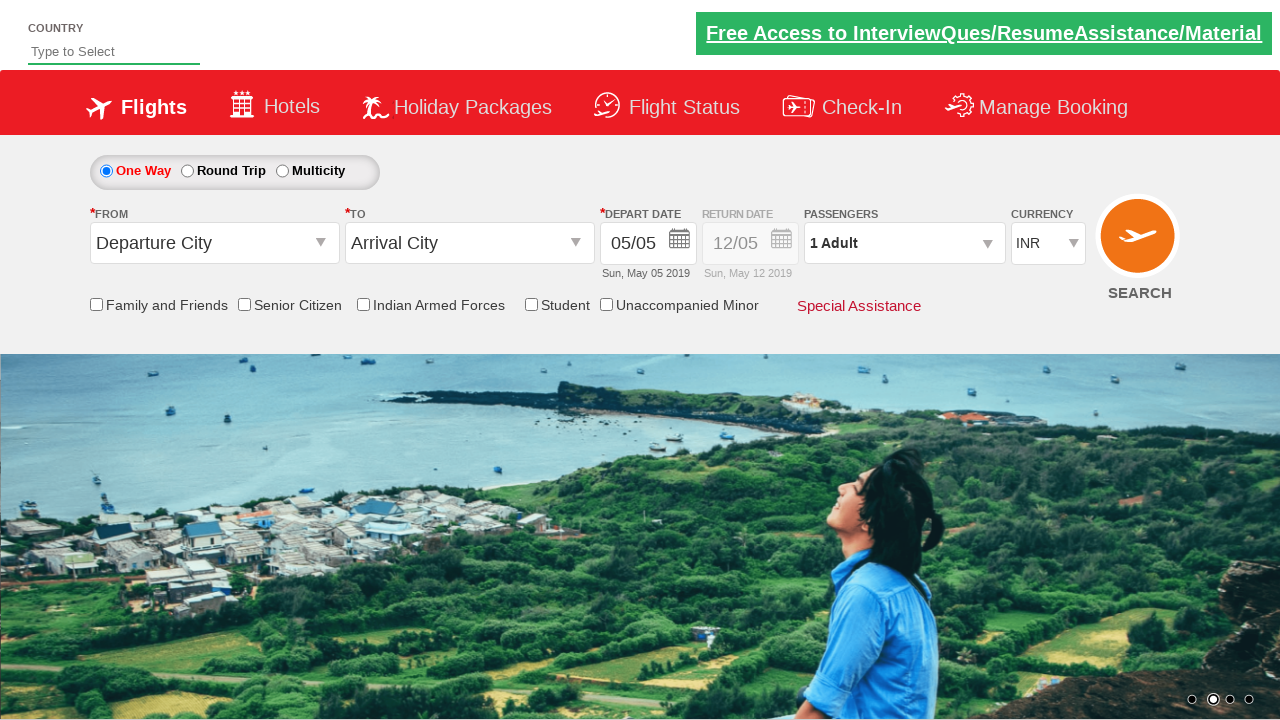

Selected 3rd currency option by index on #ctl00_mainContent_DropDownListCurrency
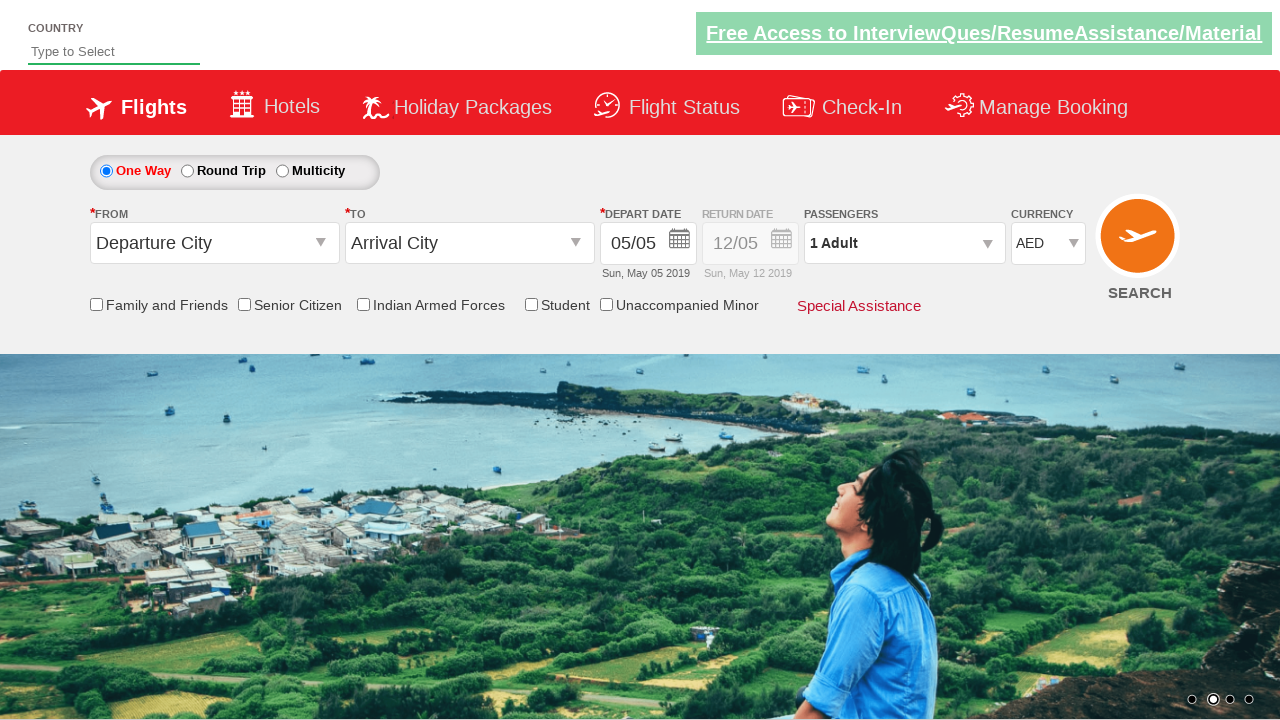

Selected USD currency option by visible text on #ctl00_mainContent_DropDownListCurrency
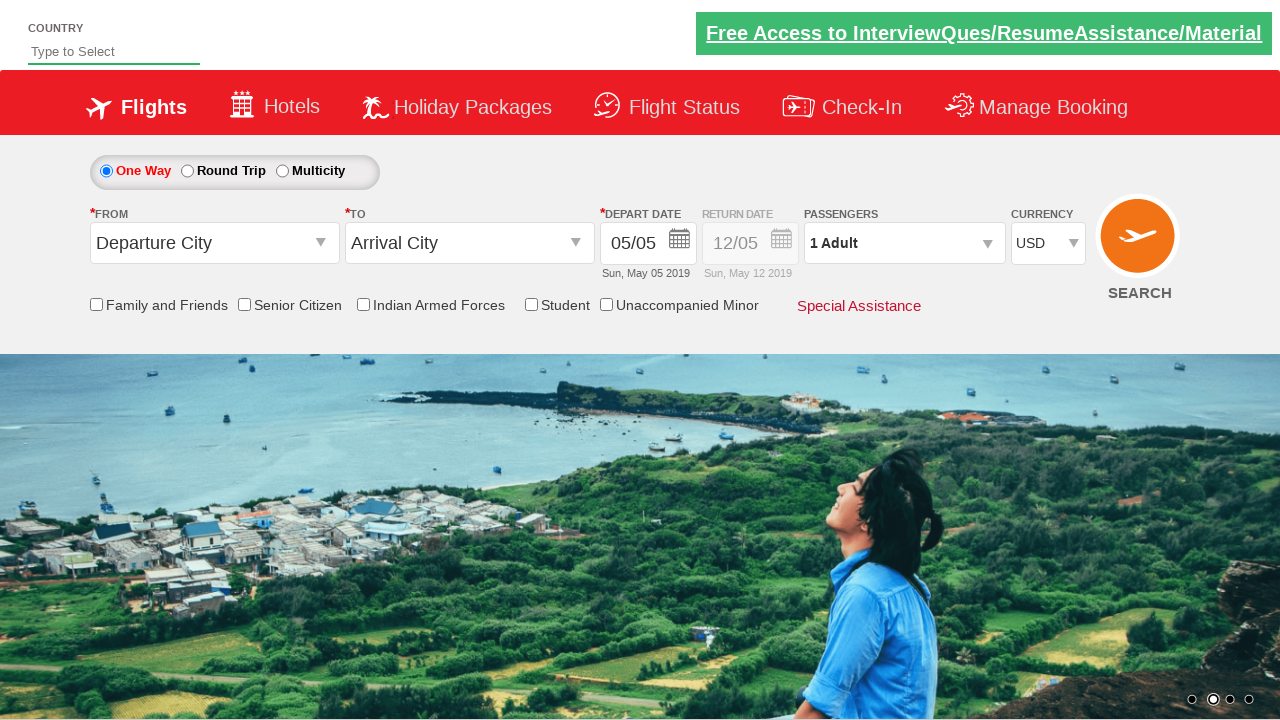

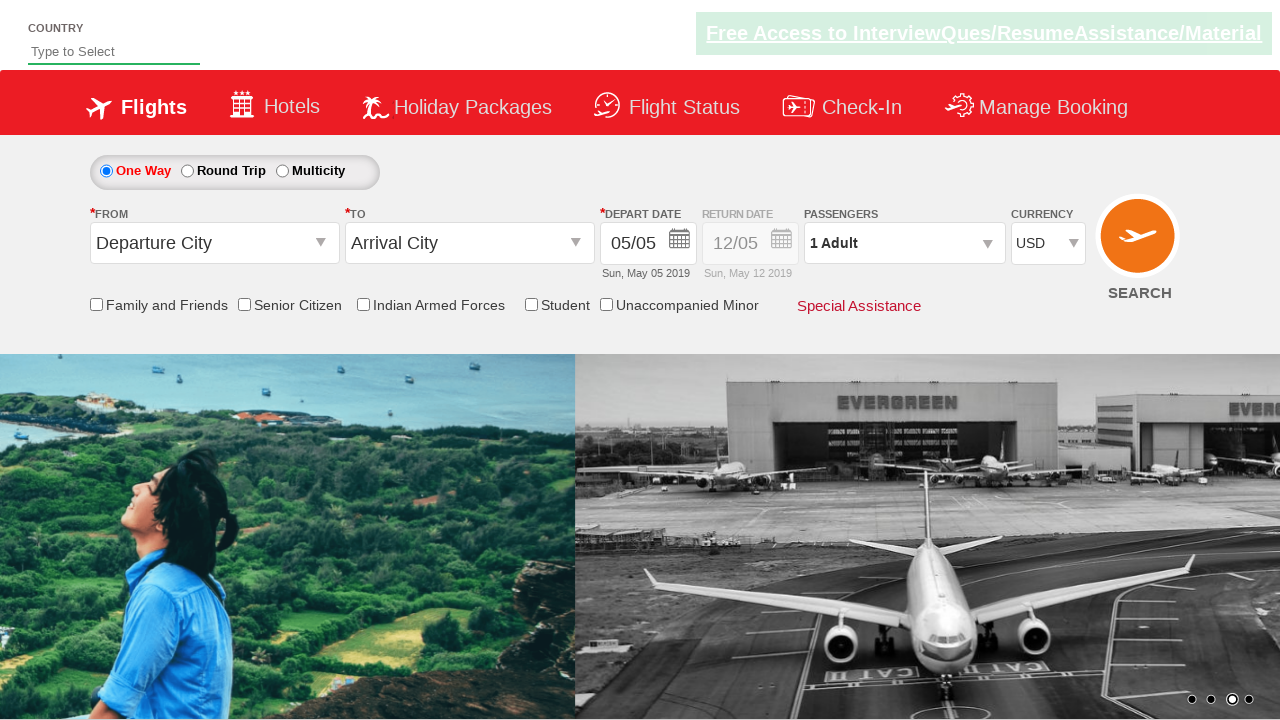